Navigates to the OrangeHRM page and verifies that the login logo image is present on the page.

Starting URL: http://alchemy.hguy.co/orangehrm

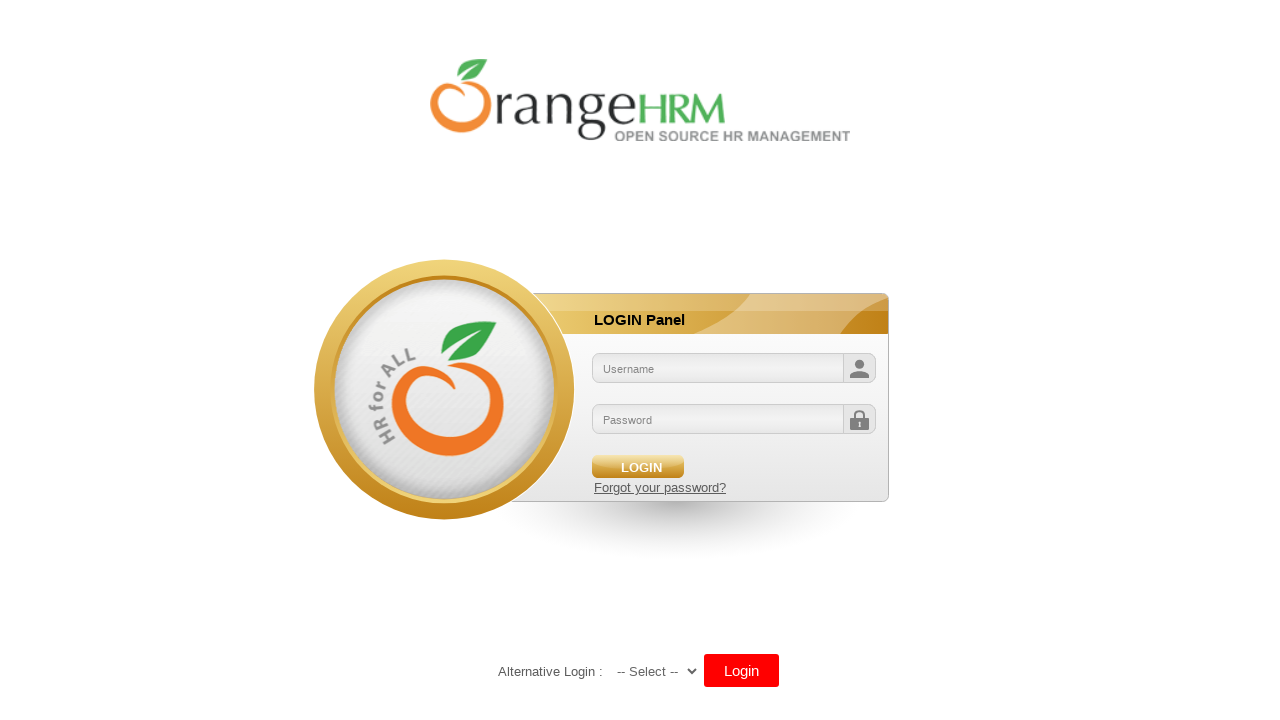

Login logo image is visible on the OrangeHRM page
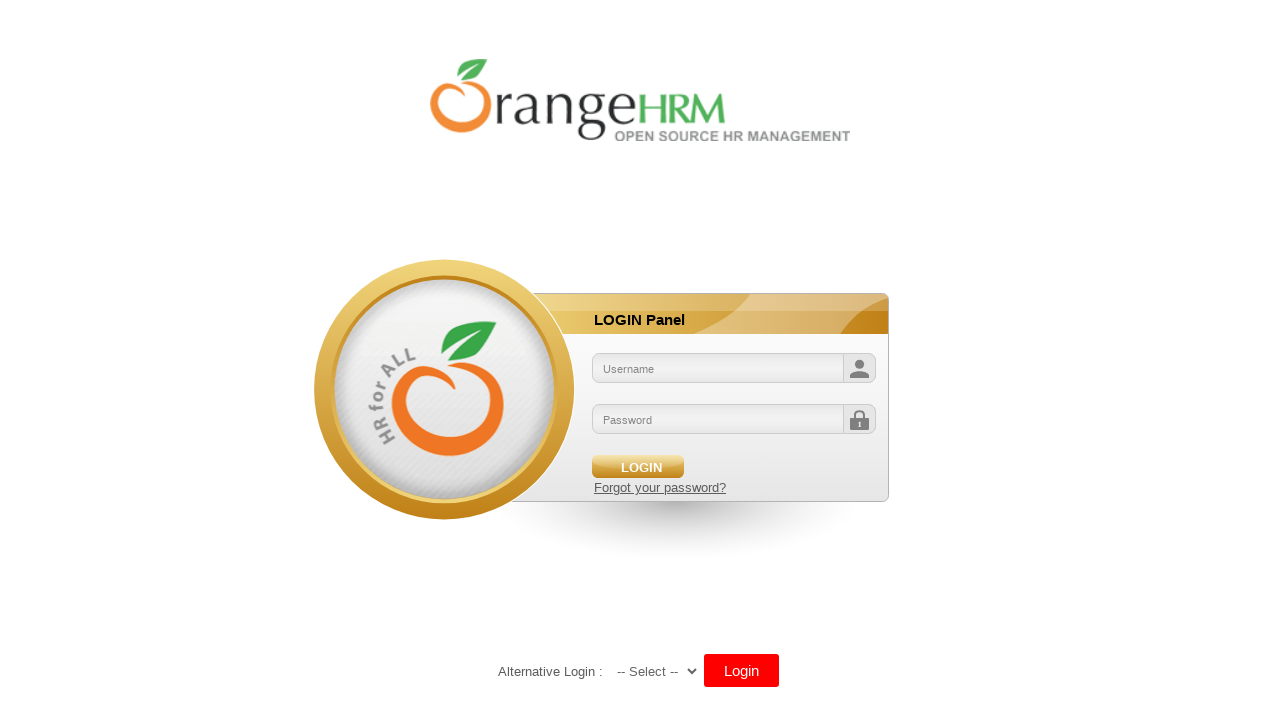

Retrieved logo image src attribute: /orangehrm/symfony/web/webres_5d69118beeec64.10301452/themes/default/images/login/logo.png
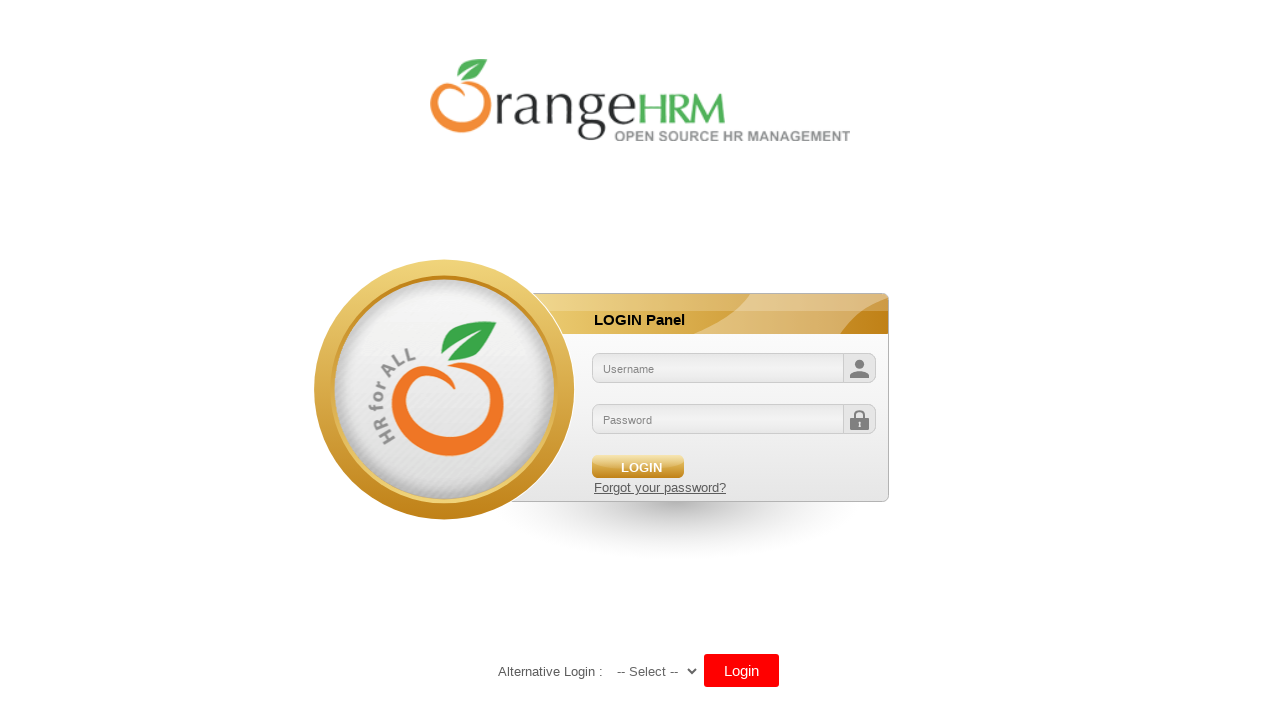

Printed logo URL to console: /orangehrm/symfony/web/webres_5d69118beeec64.10301452/themes/default/images/login/logo.png
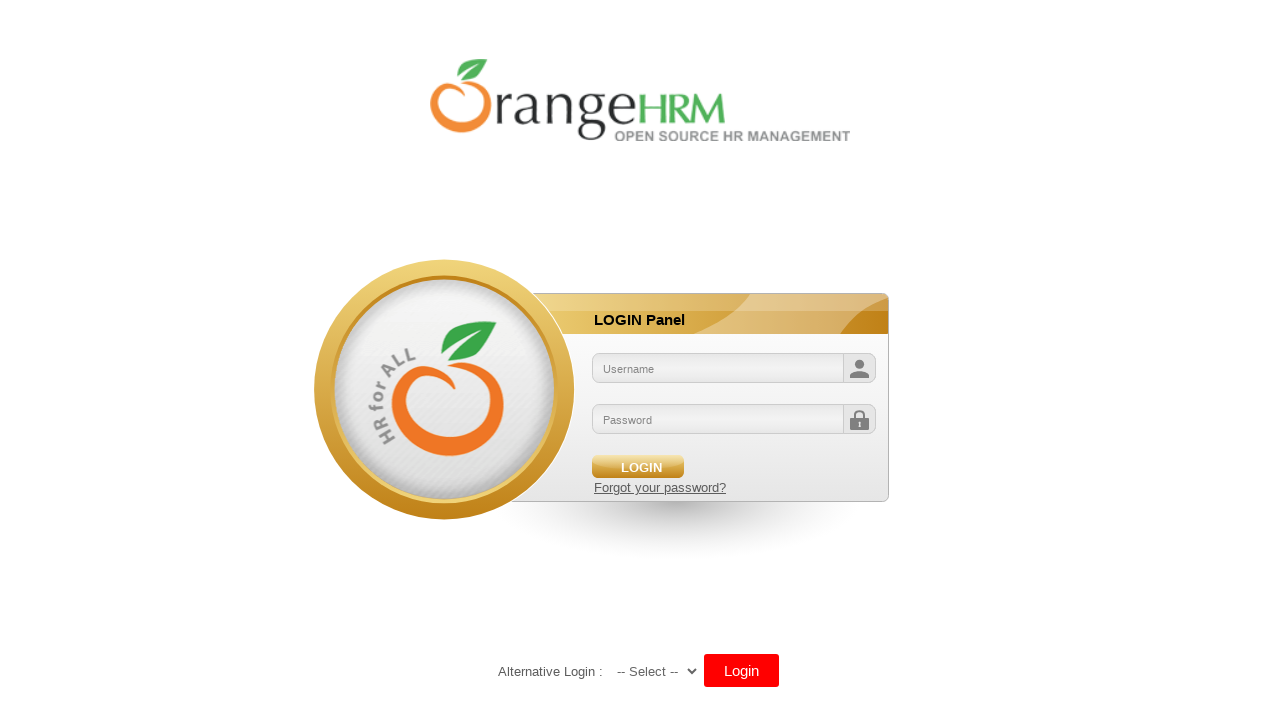

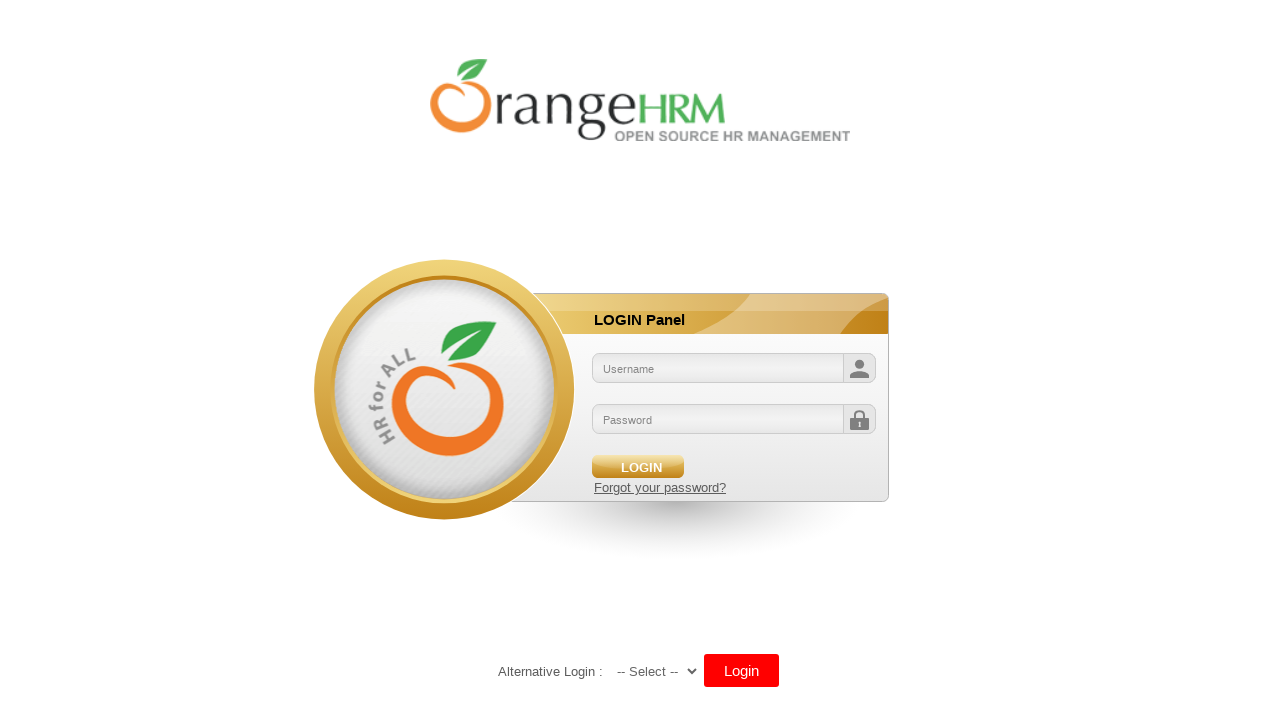